Tests navigation through a gaming news website by loading the news page, waiting for content sections to appear, and clicking through pagination to view multiple pages of articles.

Starting URL: https://www.gamersky.com/news/

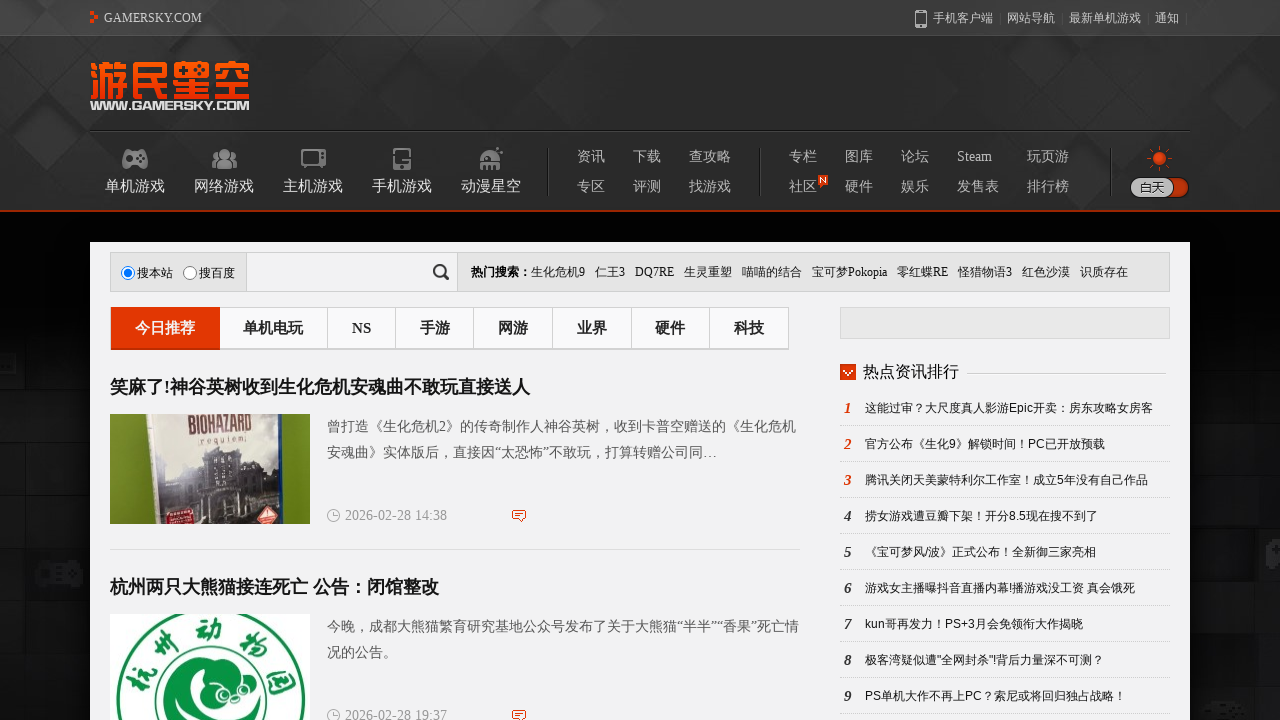

Right sidebar news section loaded
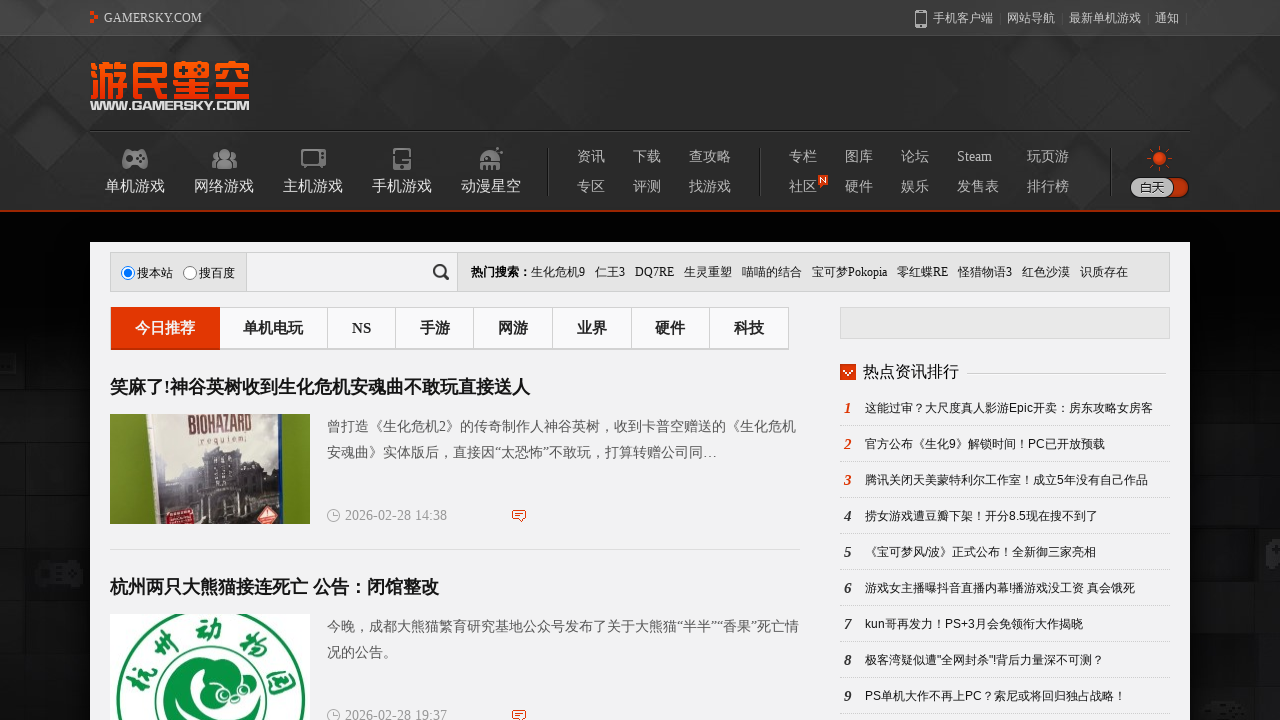

Main content block loaded
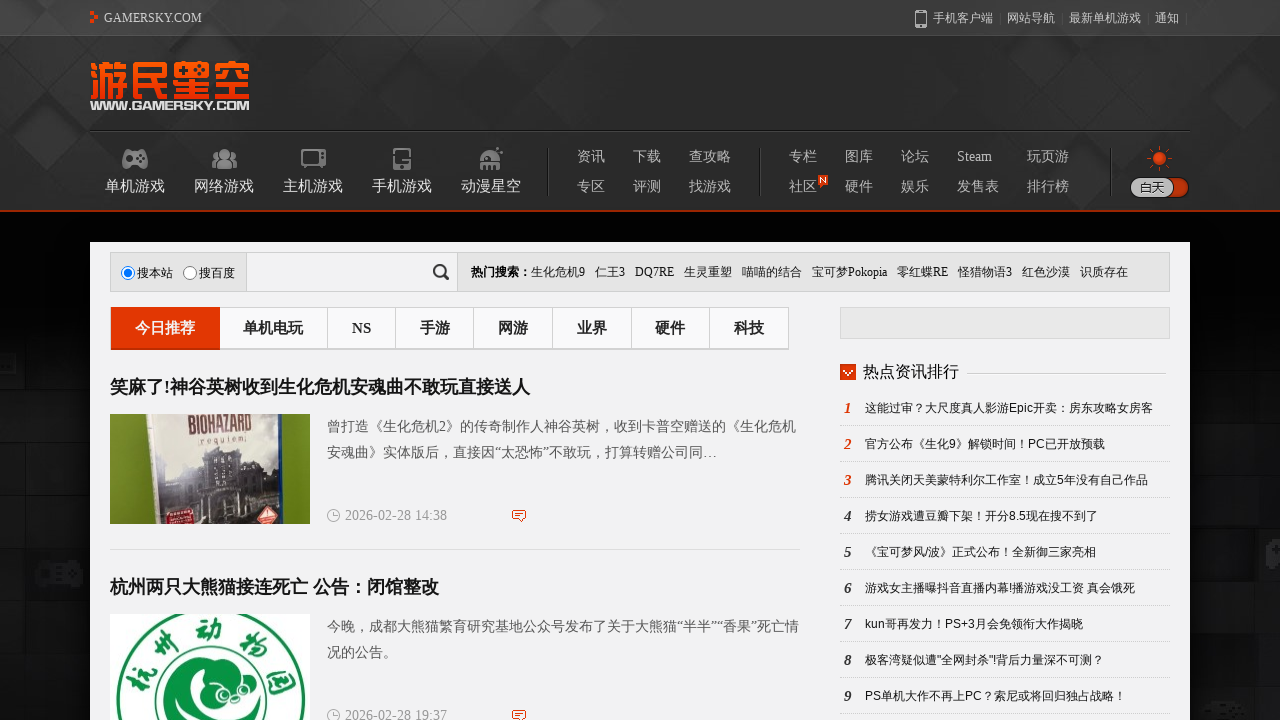

Sidebar news items verified
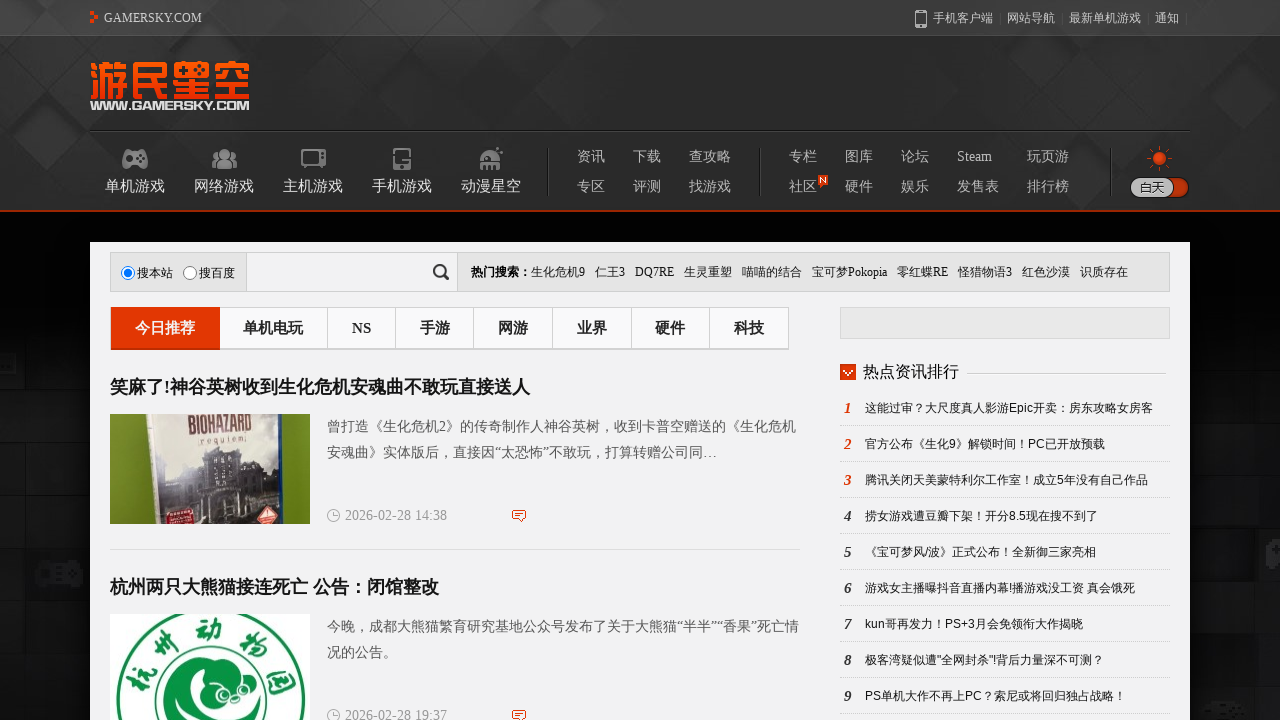

Main content area news items verified
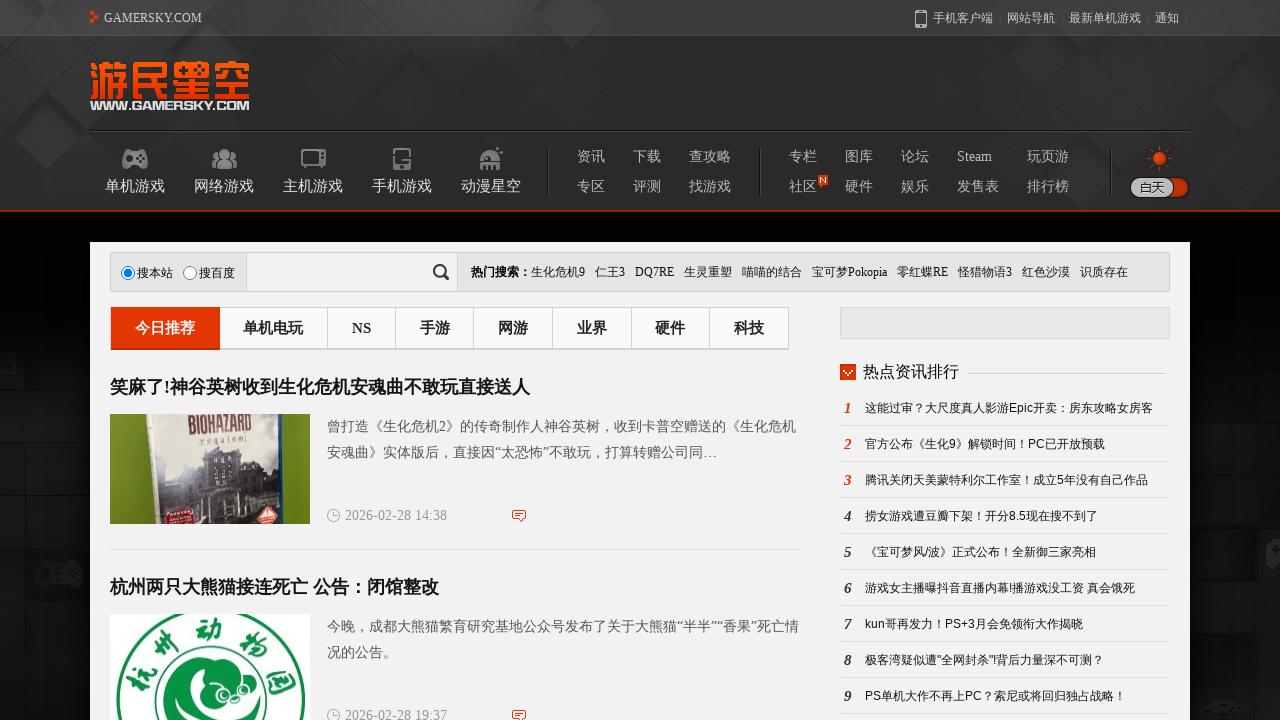

Hovered over next page button at (621, 360) on #pe100_page_pic_tu > a.p1.nexe
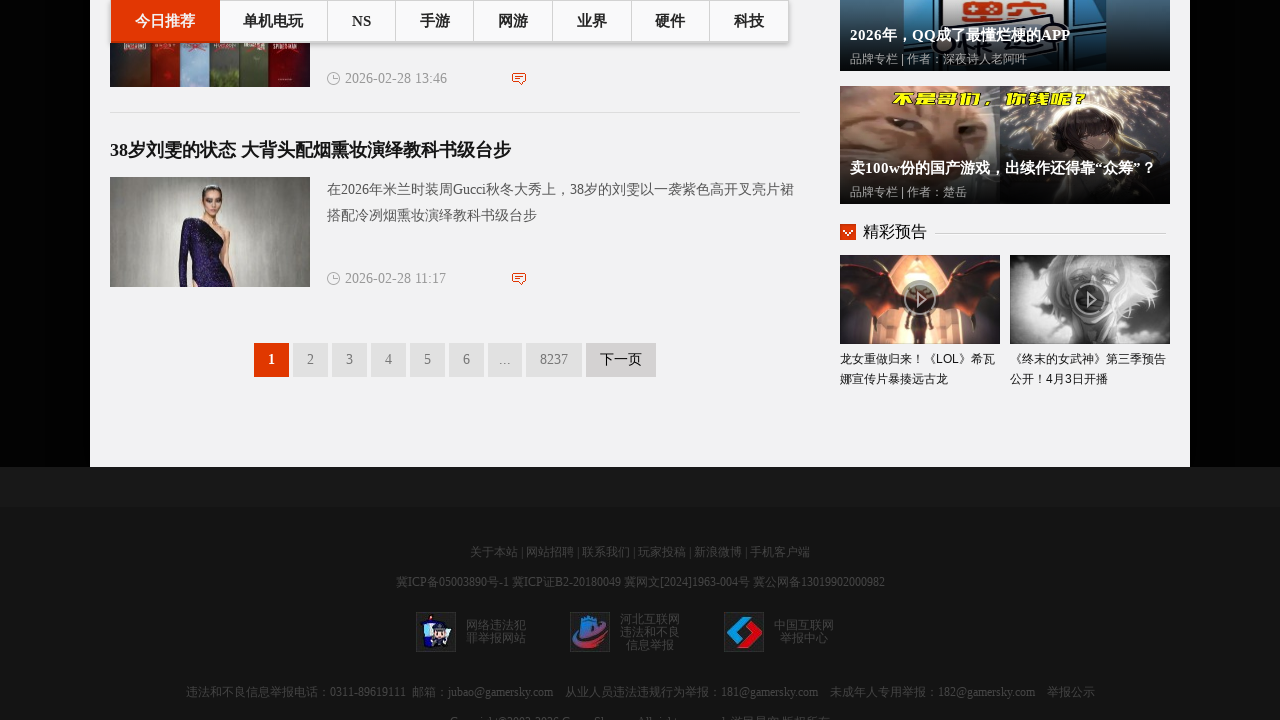

Waited 1 second before clicking next page
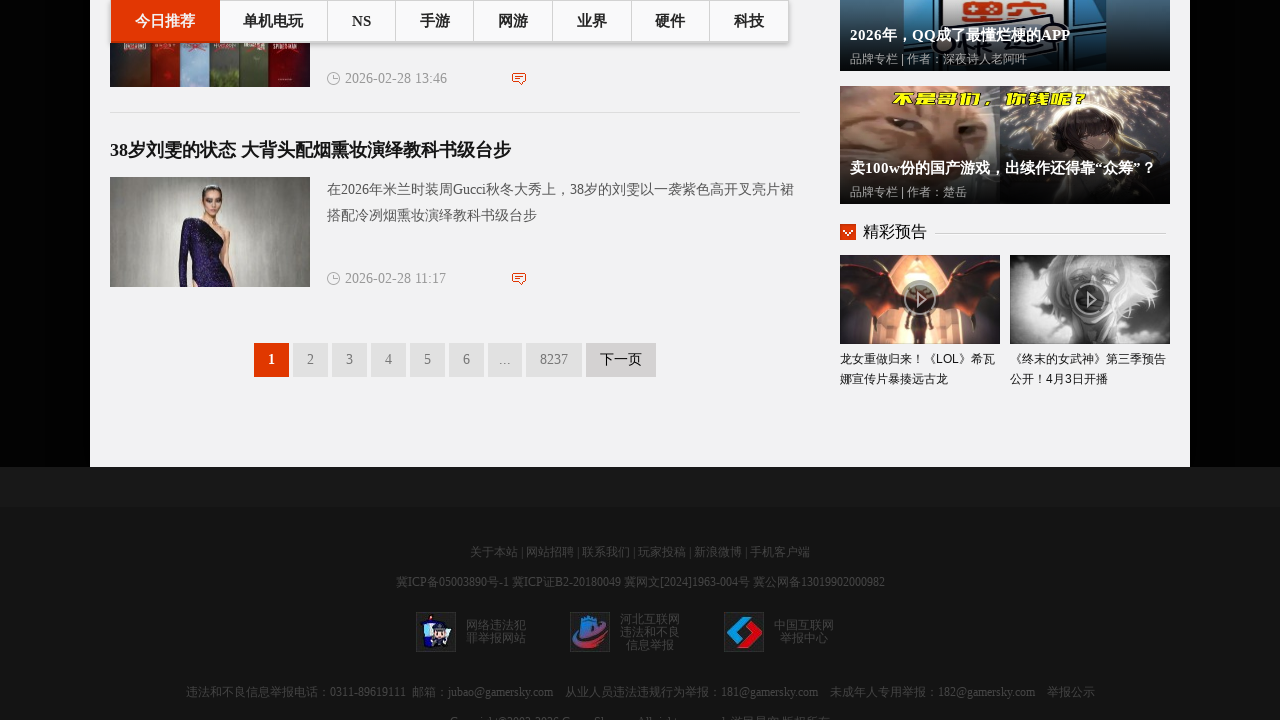

Clicked next page button to navigate to page 2 at (621, 360) on #pe100_page_pic_tu > a.p1.nexe
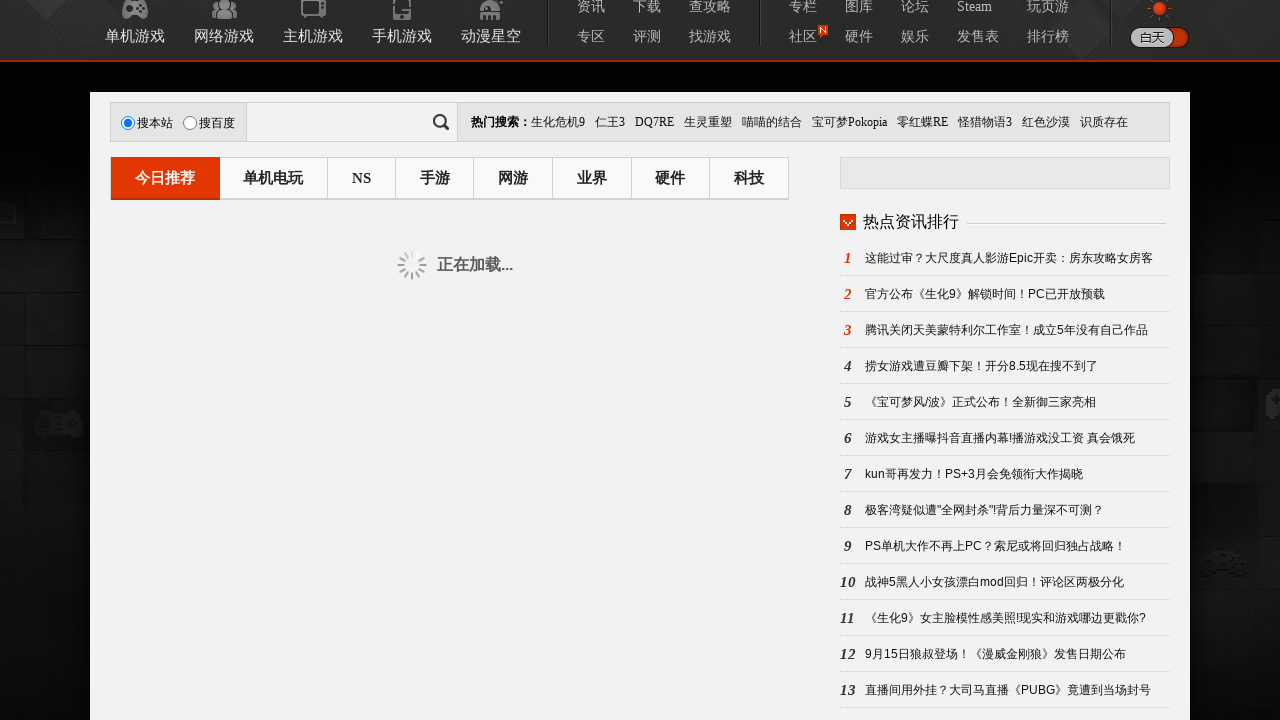

Page 2 content loaded successfully
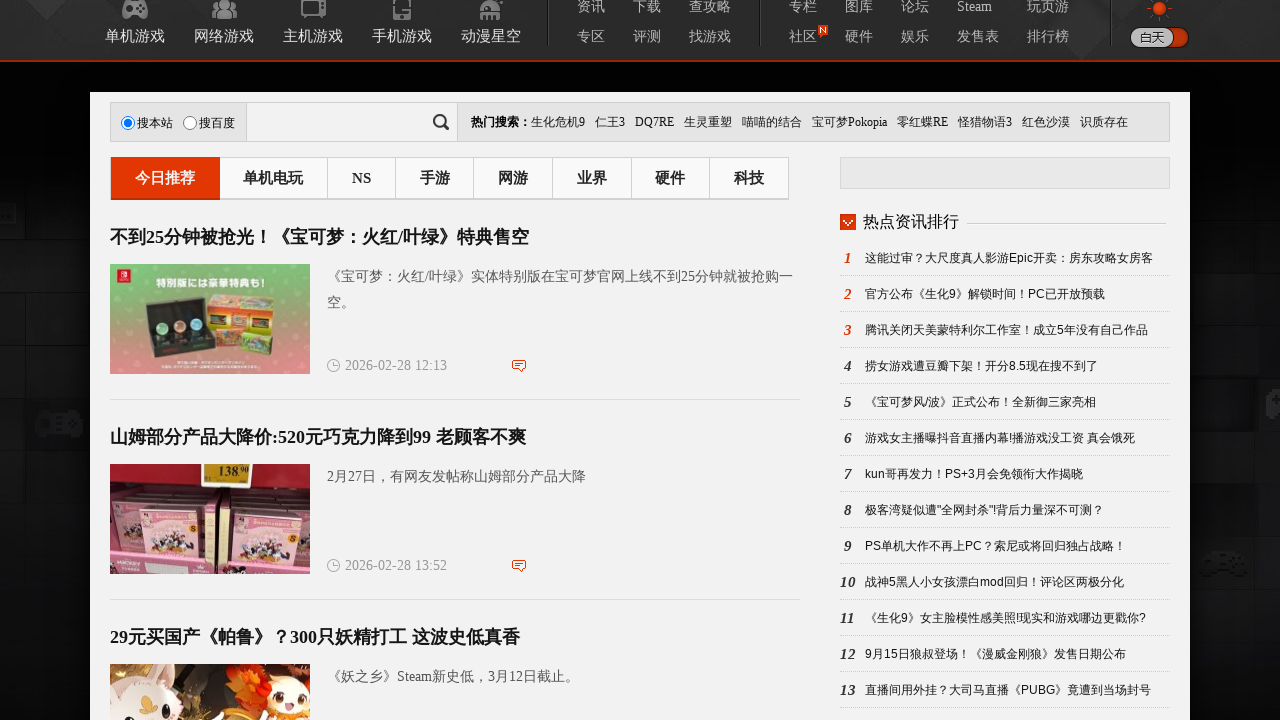

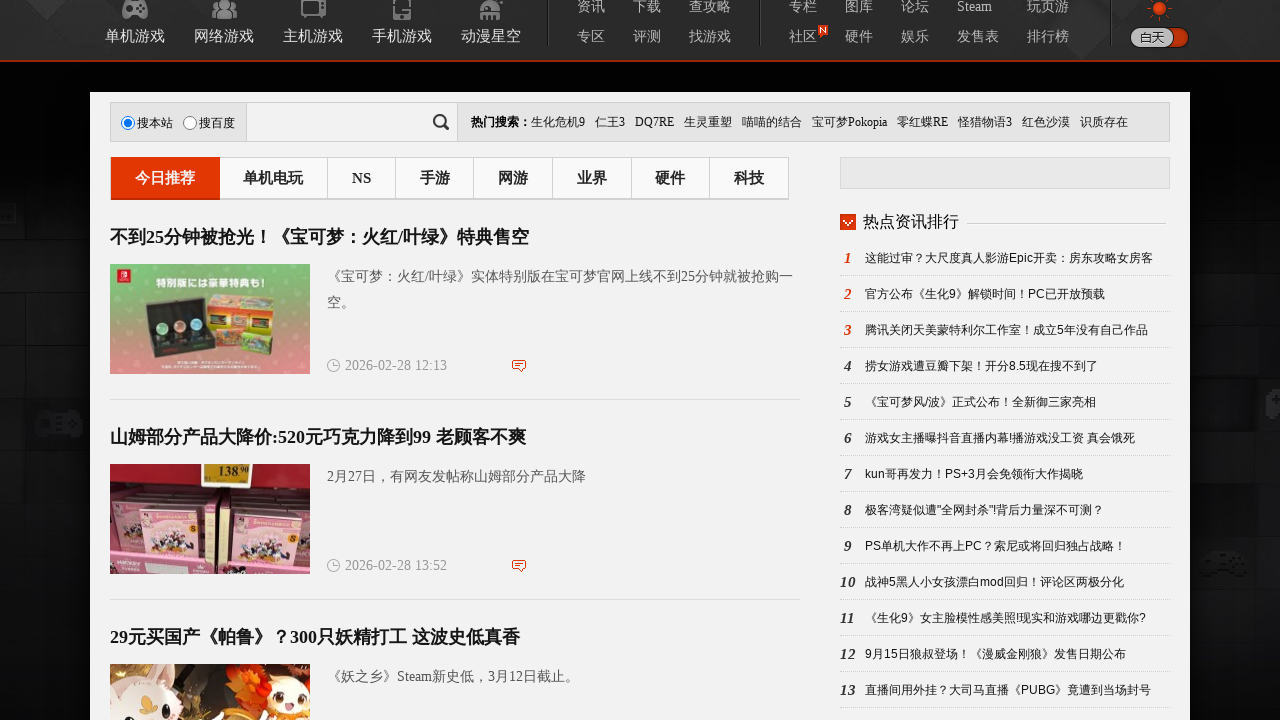